Tests clicking a button using CSS selector with attribute matching on a government portal page to demonstrate CSS selector locator usage.

Starting URL: https://portal.cms.gov/portal/

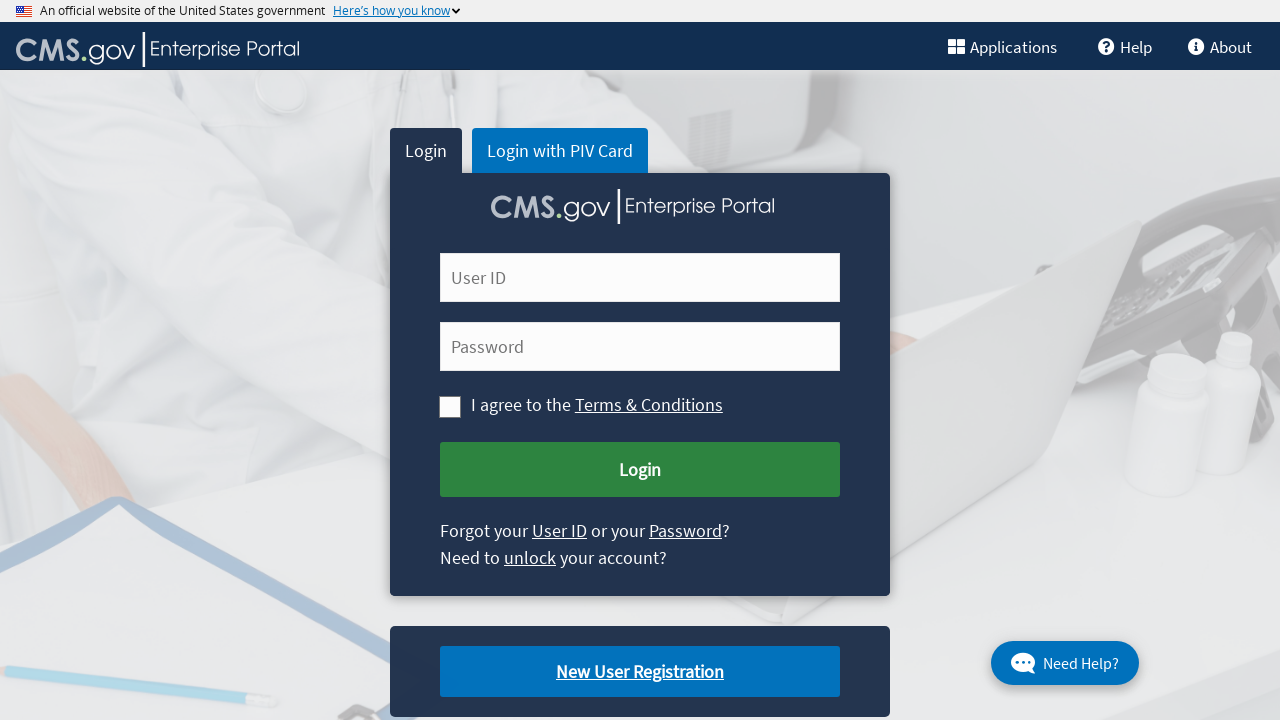

Navigated to CMS government portal homepage
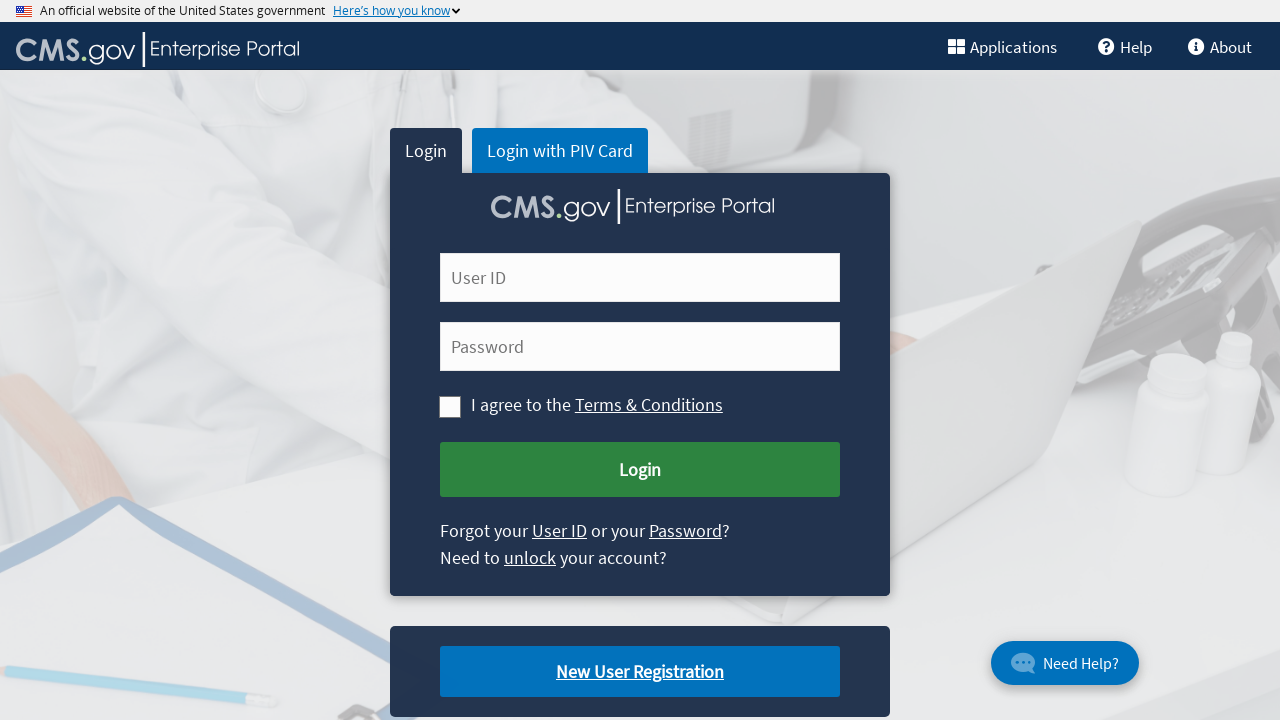

Clicked login button using CSS selector with name attribute matching at (640, 470) on button[name='Submit Login']
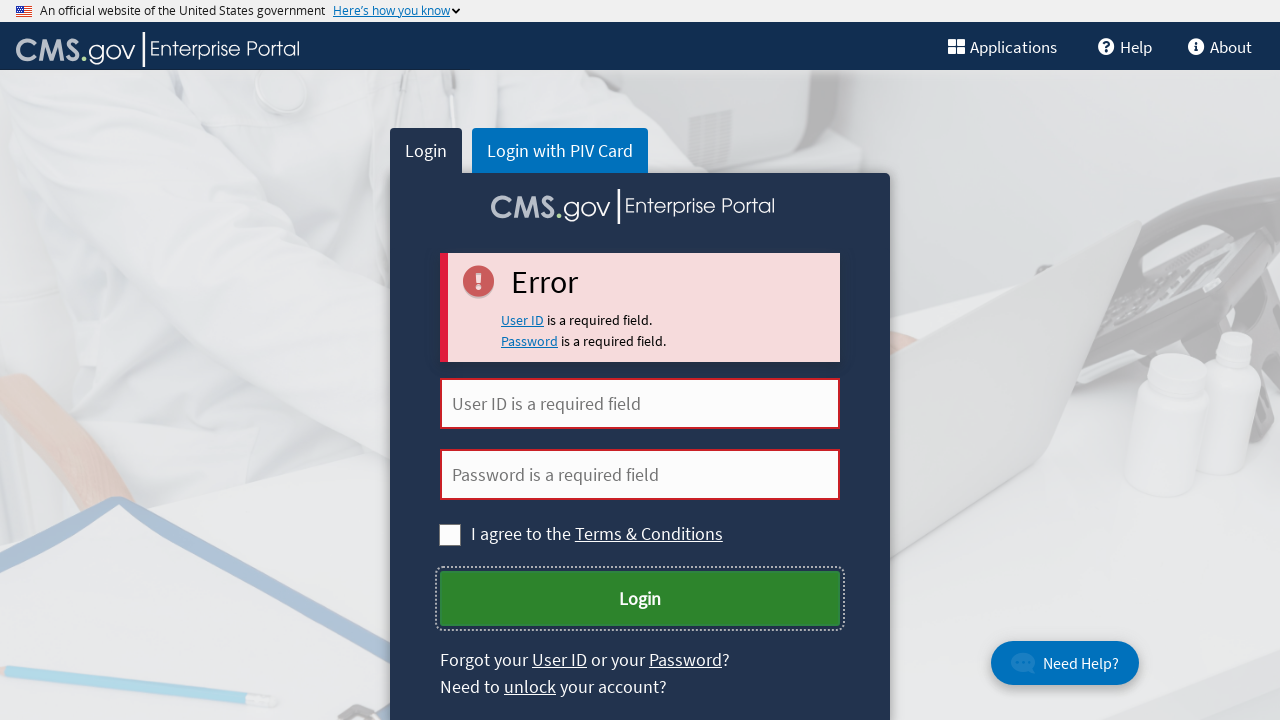

Waited 2 seconds for page response after login button click
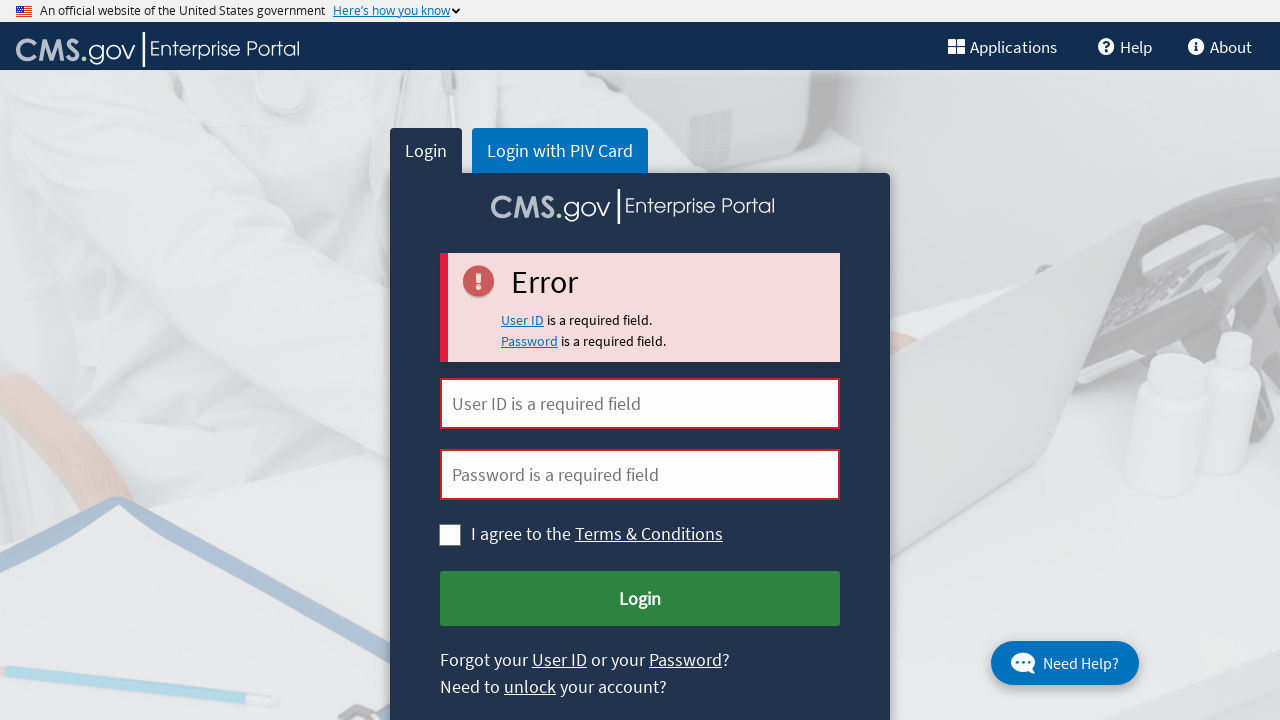

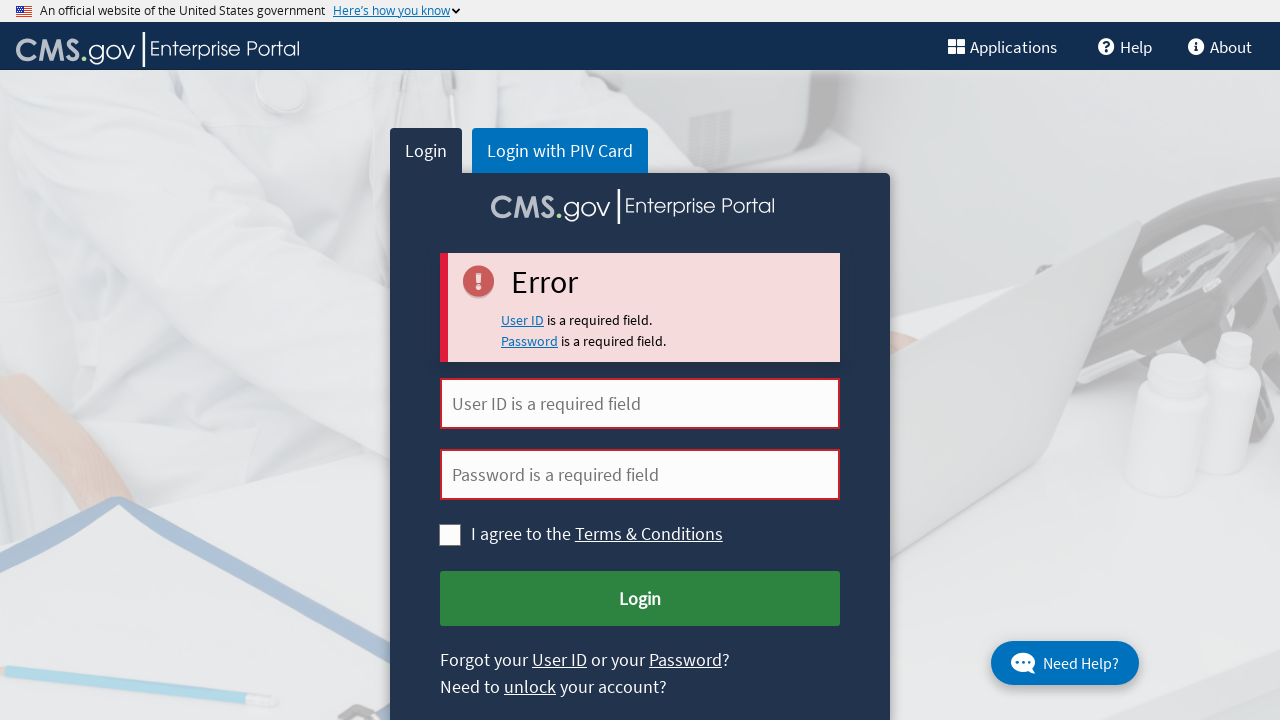